Tests dropdown selection functionality including single-select and multi-select dropdowns by selecting options using different methods

Starting URL: https://syntaxprojects.com/basic-select-dropdown-demo.php

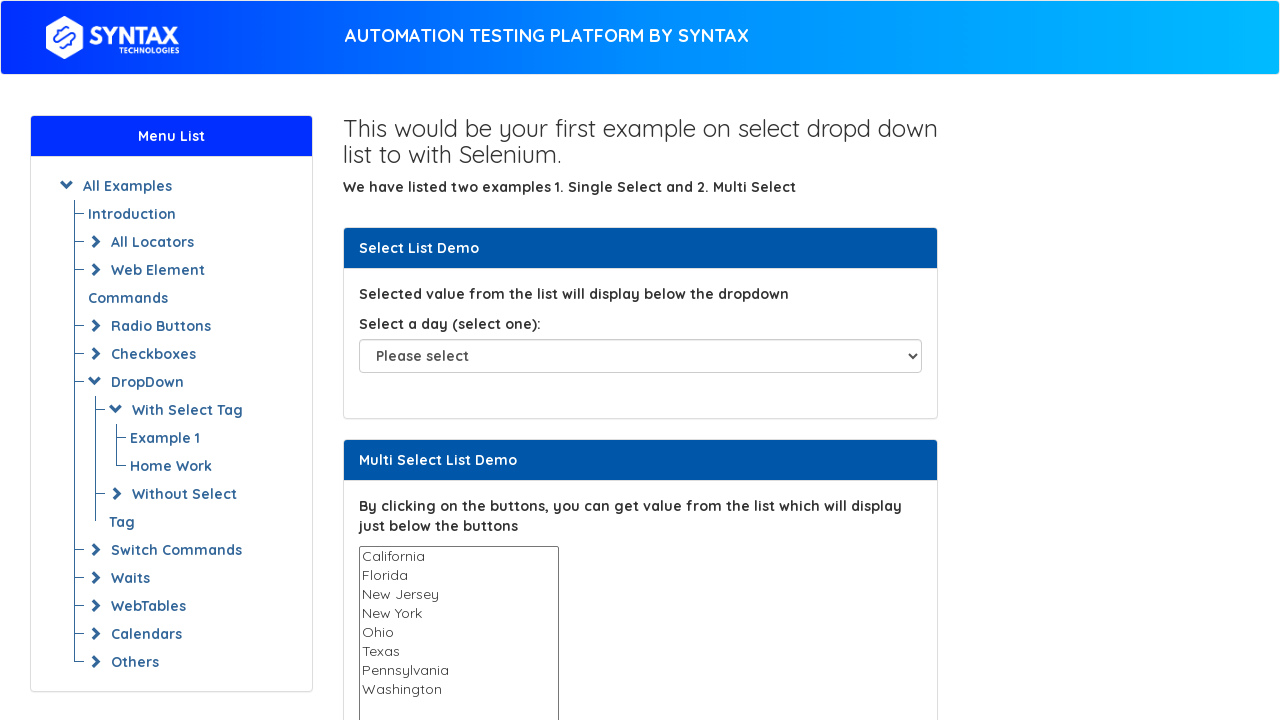

Located single-select dropdown element
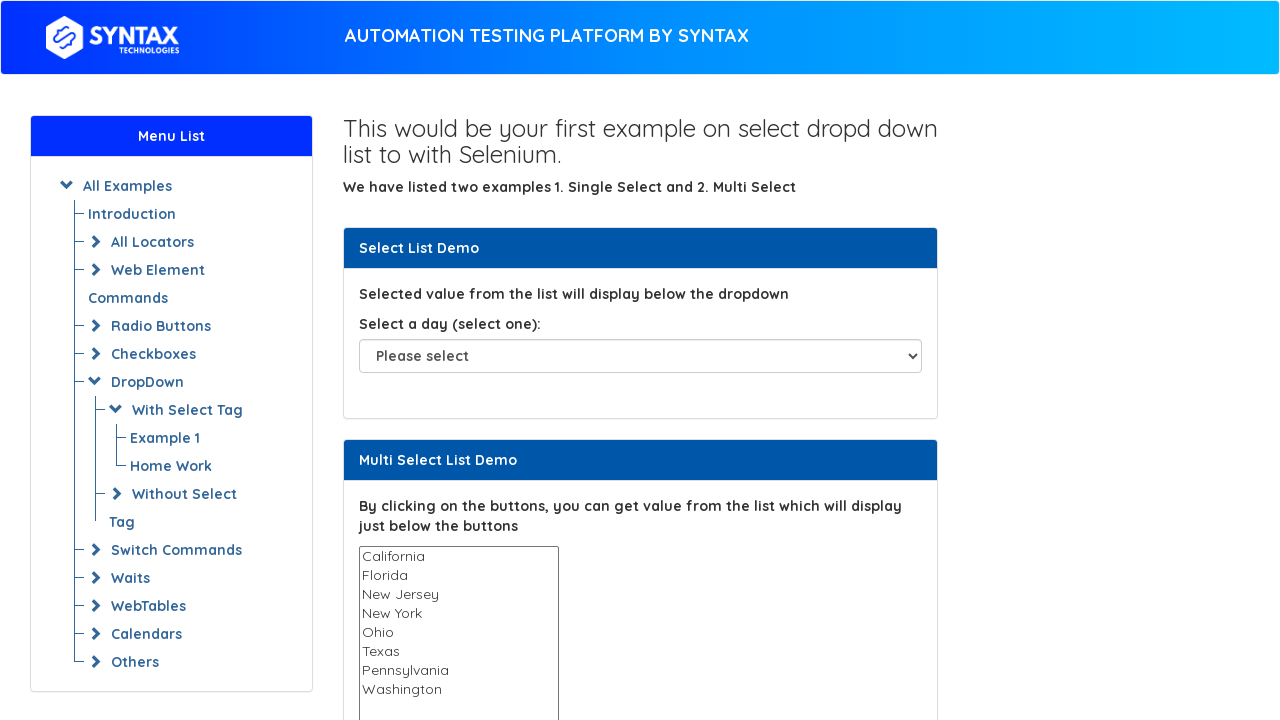

Selected 3rd option from single-select dropdown by index on select#select-demo
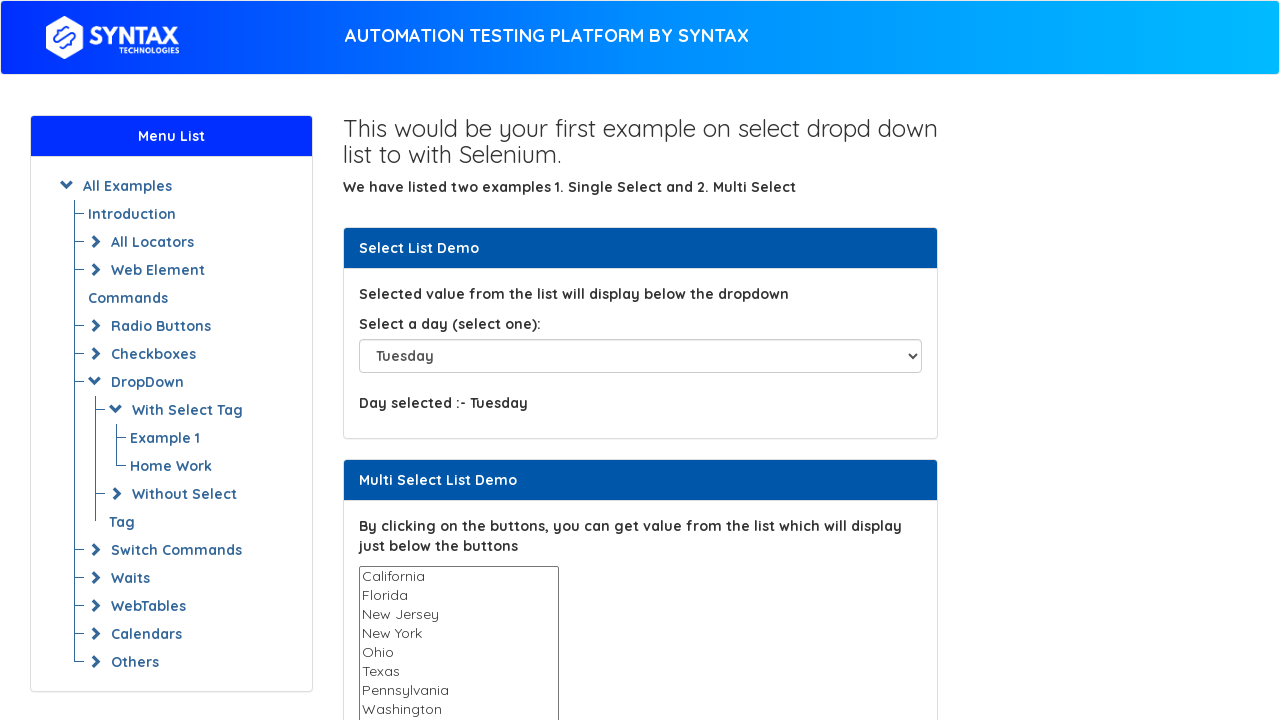

Selected 'Sunday' from single-select dropdown by value on select#select-demo
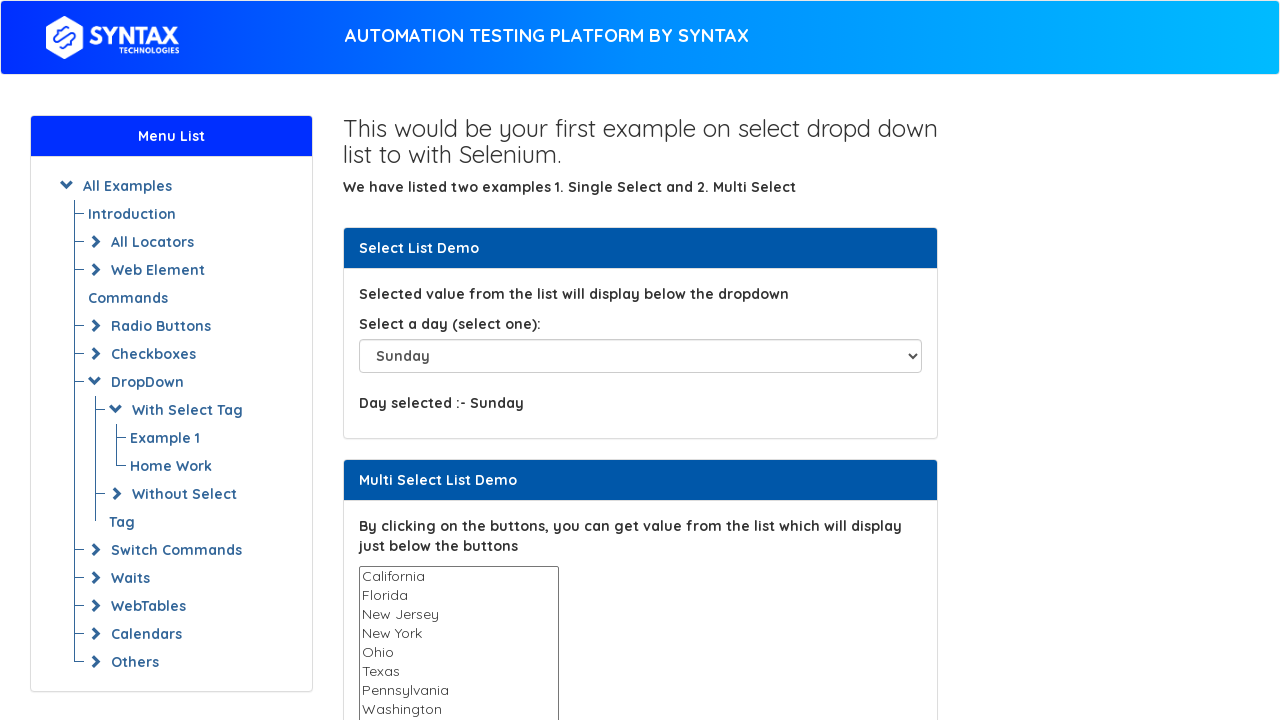

Selected 'Monday' from single-select dropdown by value on select#select-demo
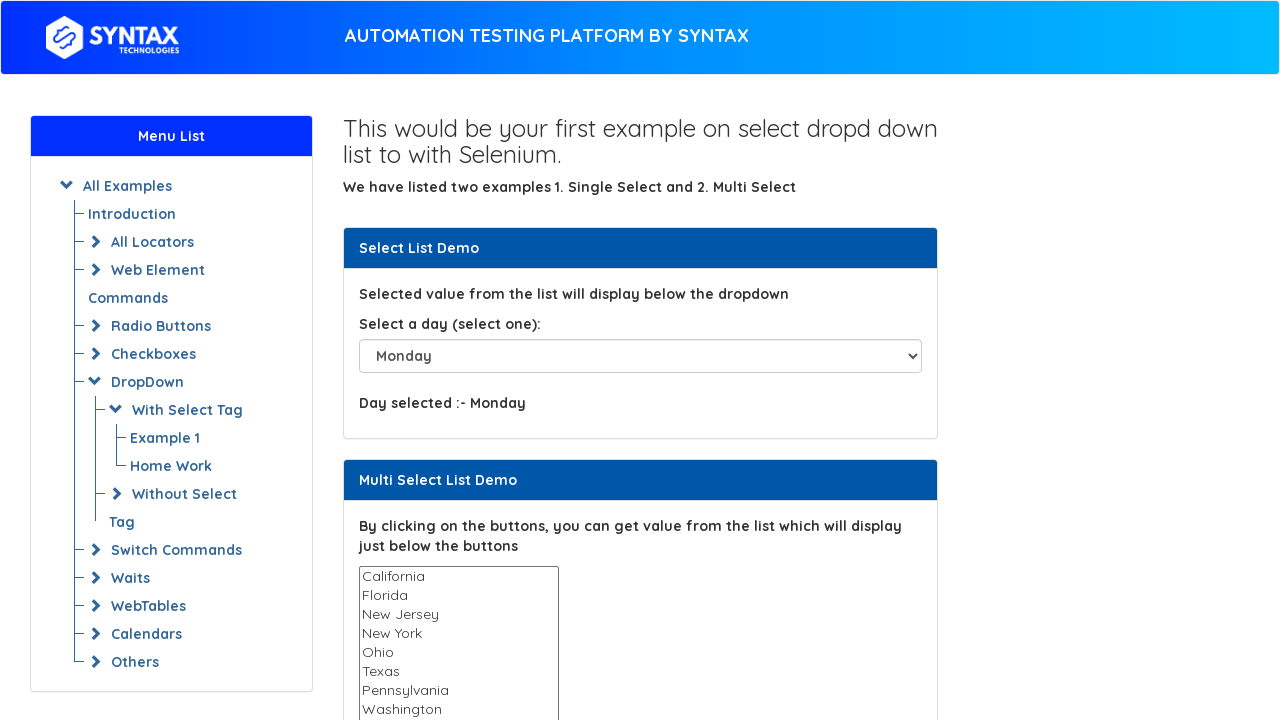

Located multi-select dropdown element
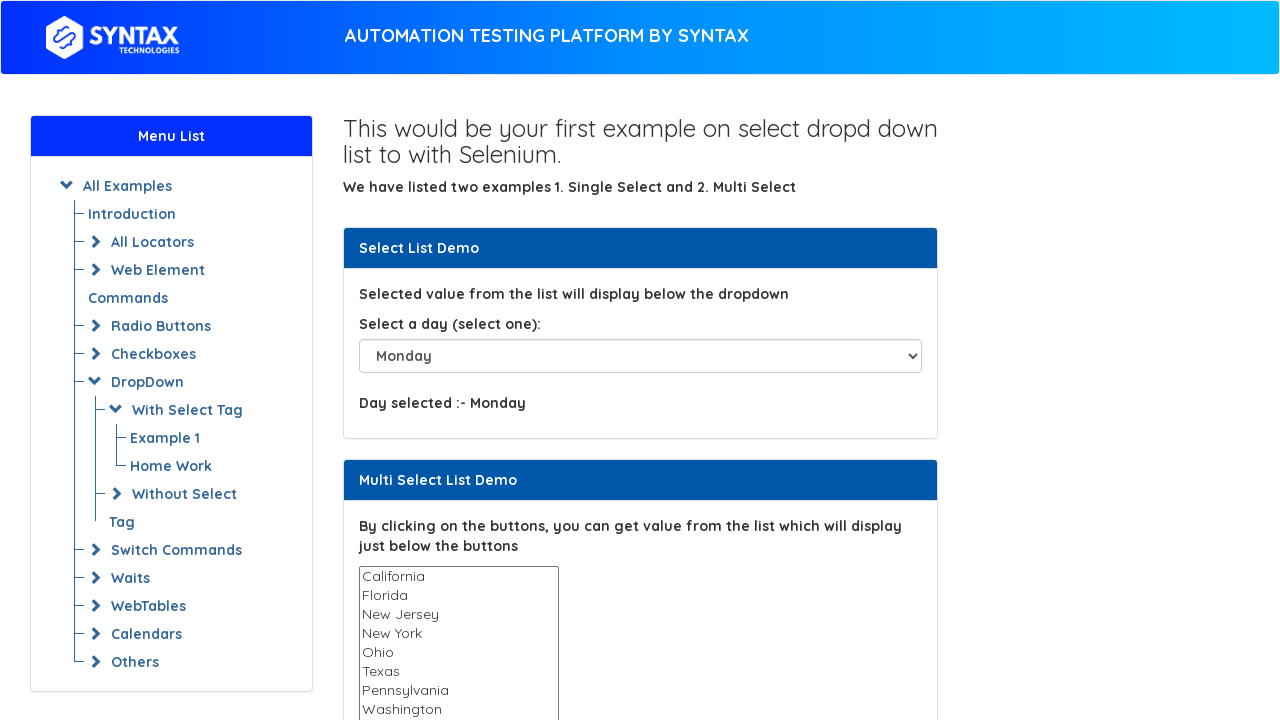

Selected 'Florida' from multi-select dropdown by value on select#multi-select
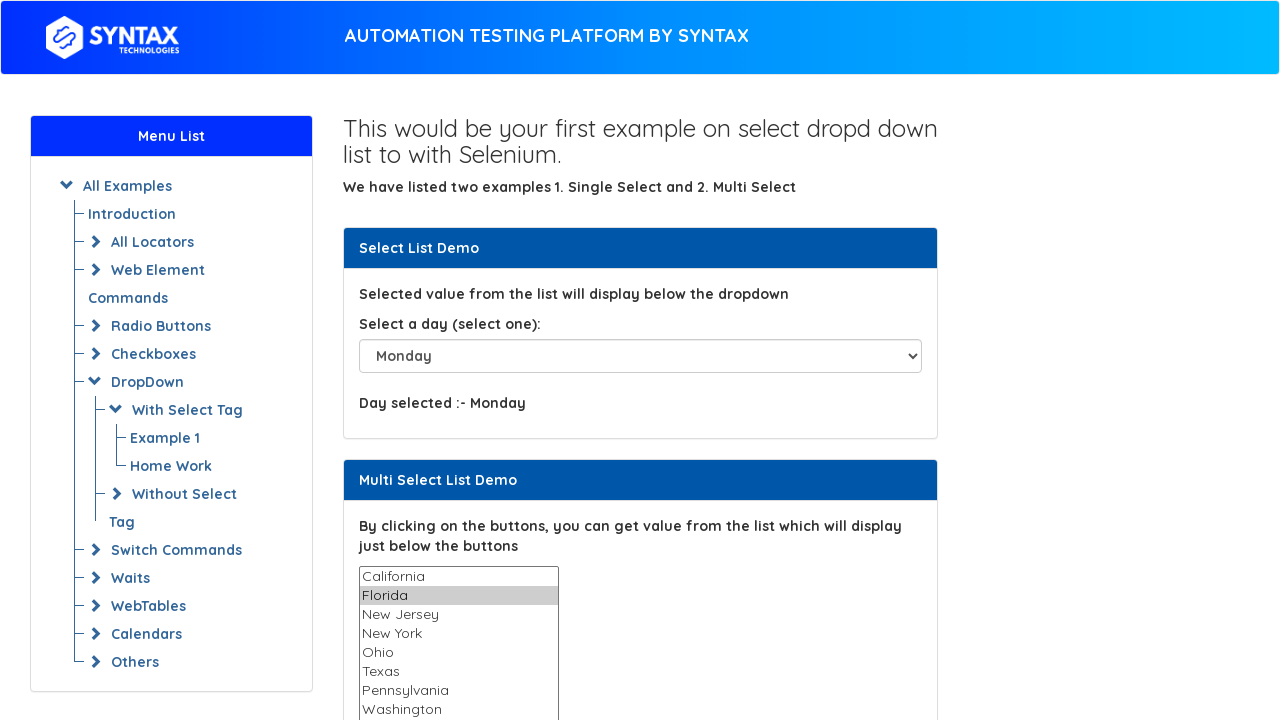

Selected 'New York' from multi-select dropdown by label on select#multi-select
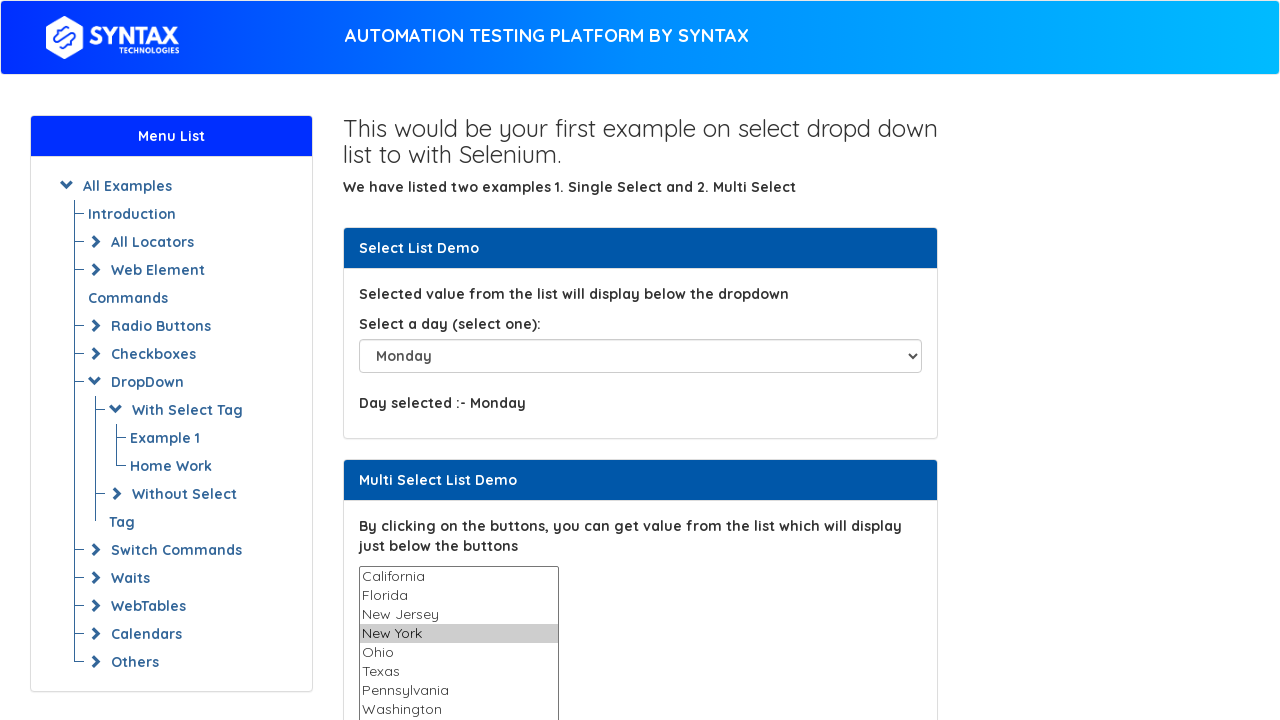

Selected first option from multi-select dropdown by index on select#multi-select
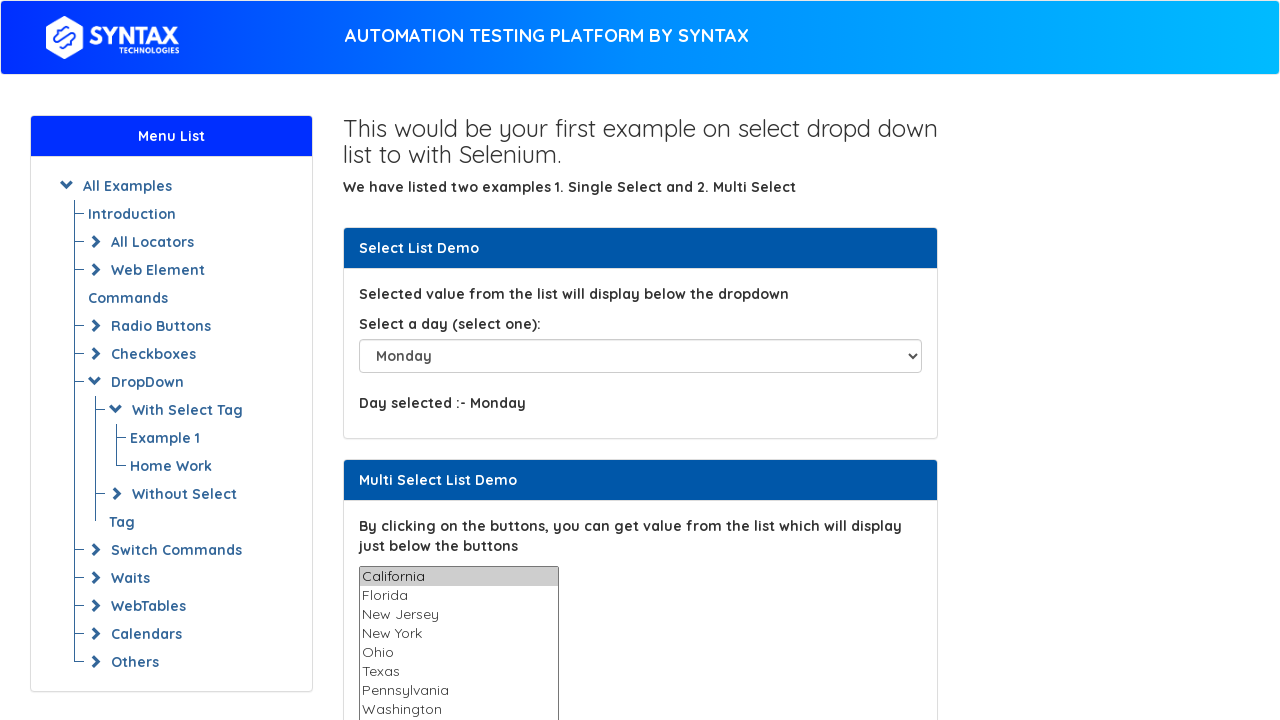

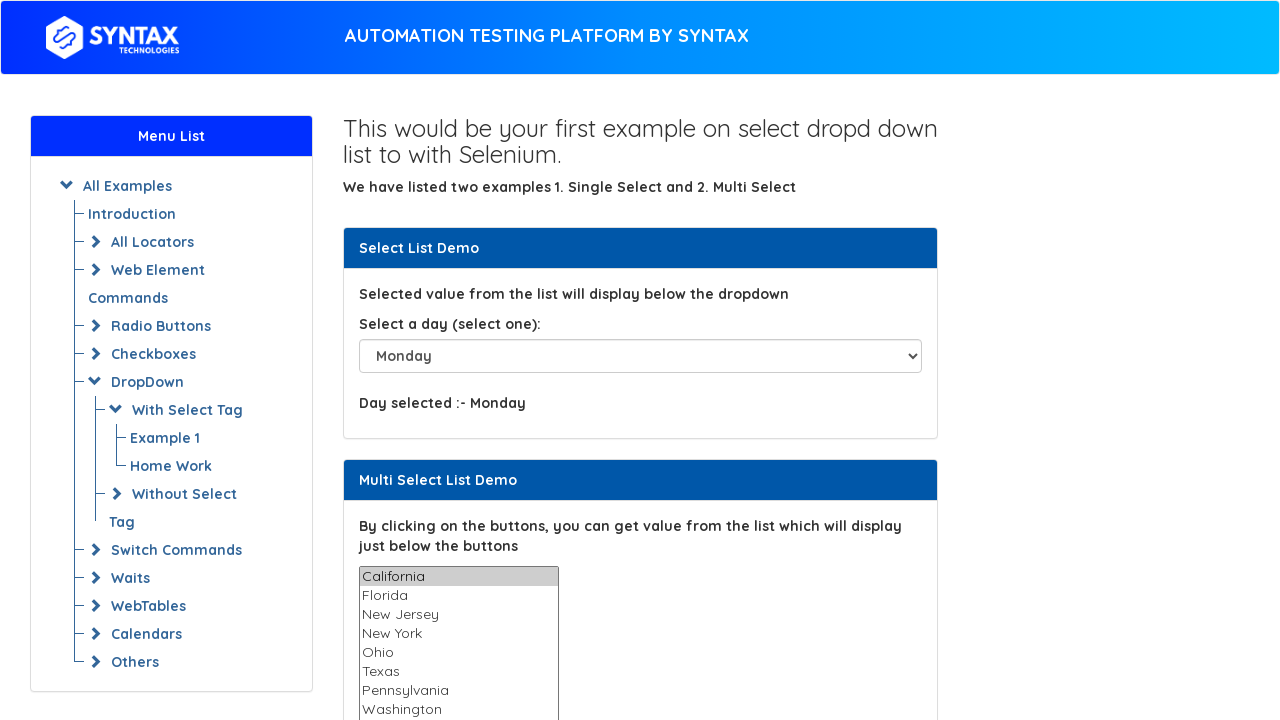